Navigates to an automation practice page and verifies that checkbox elements are present in the checkbox example section

Starting URL: https://rahulshettyacademy.com/AutomationPractice/

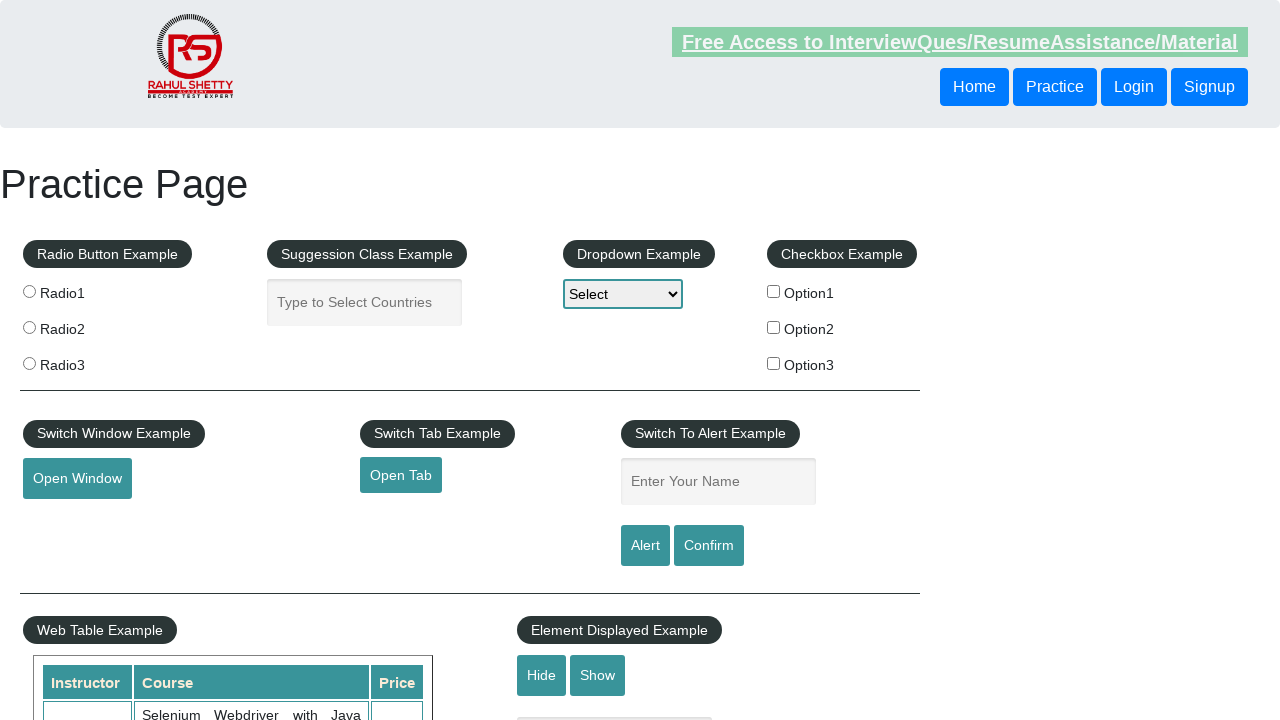

Navigated to Rahul Shetty Academy automation practice page
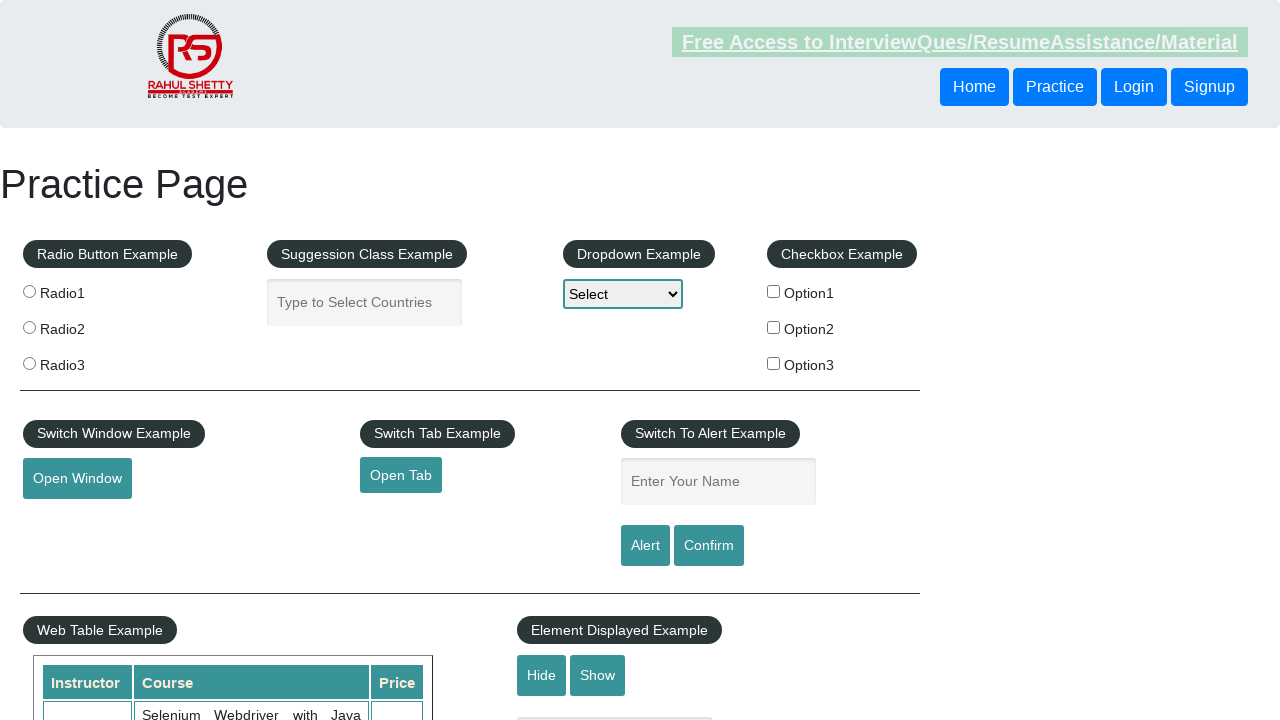

Checkbox example section loaded
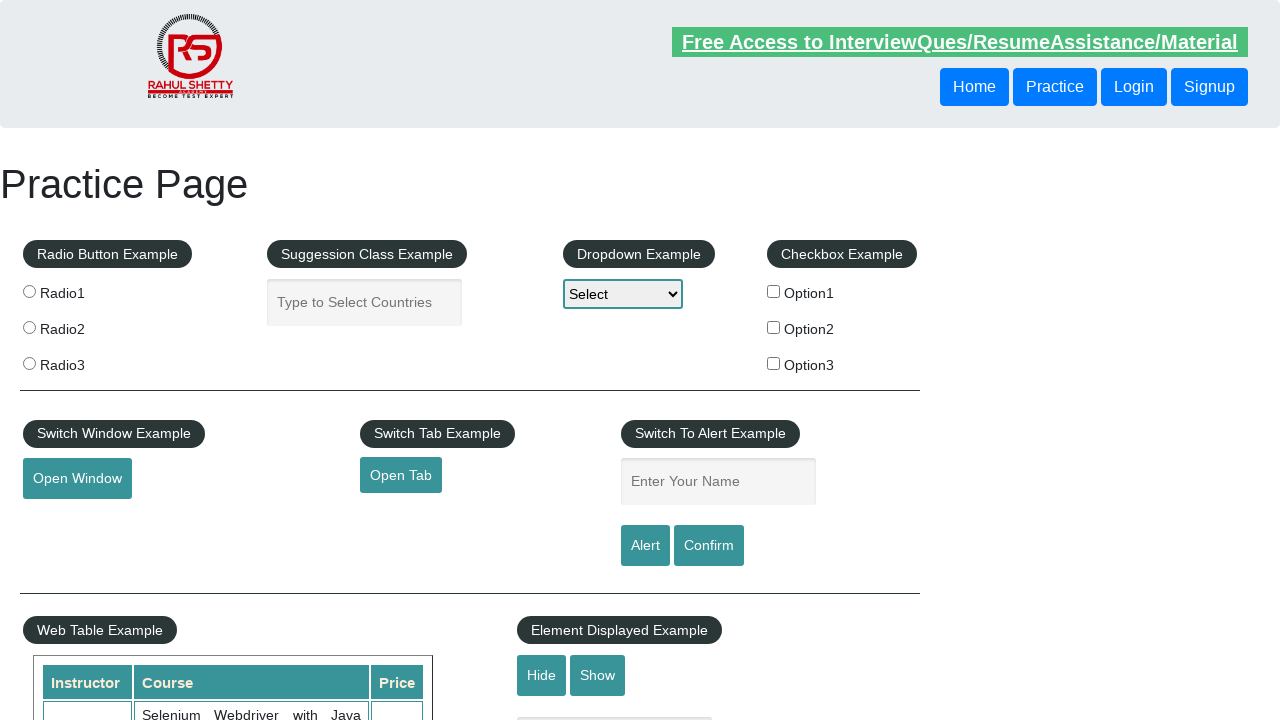

Located checkbox label elements in checkbox example section
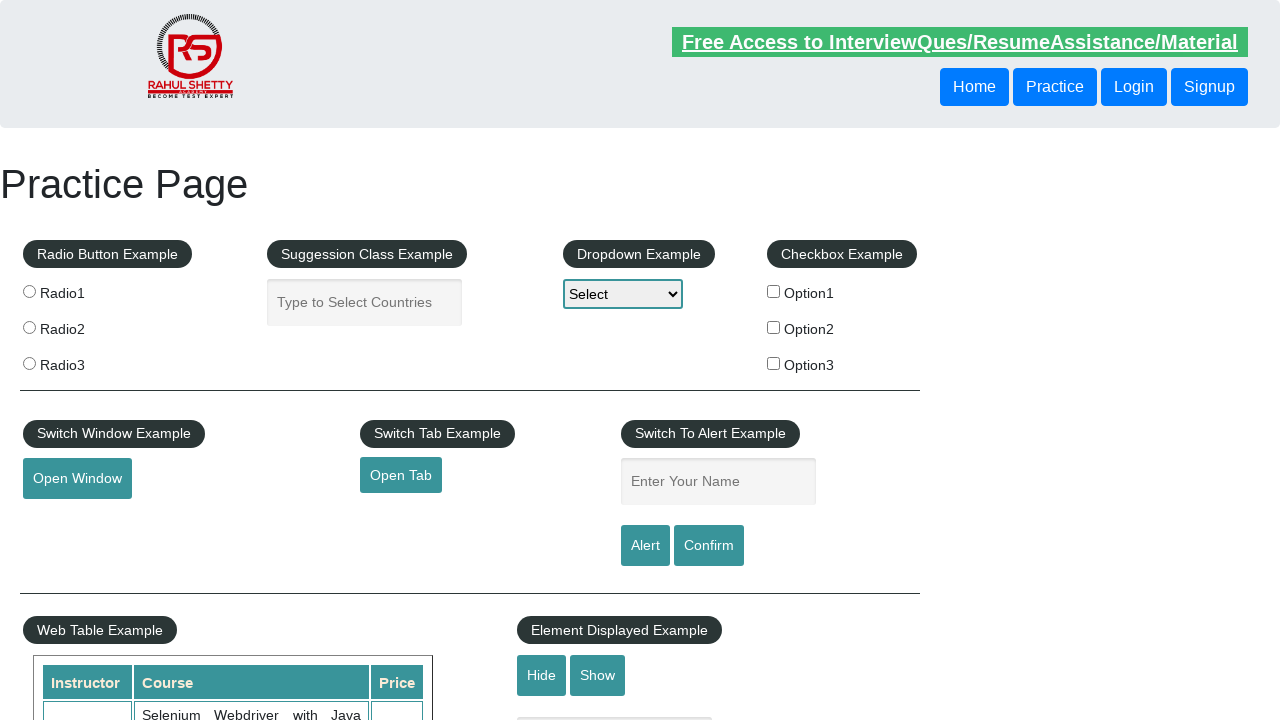

Verified that checkbox elements are present in the checkbox example section
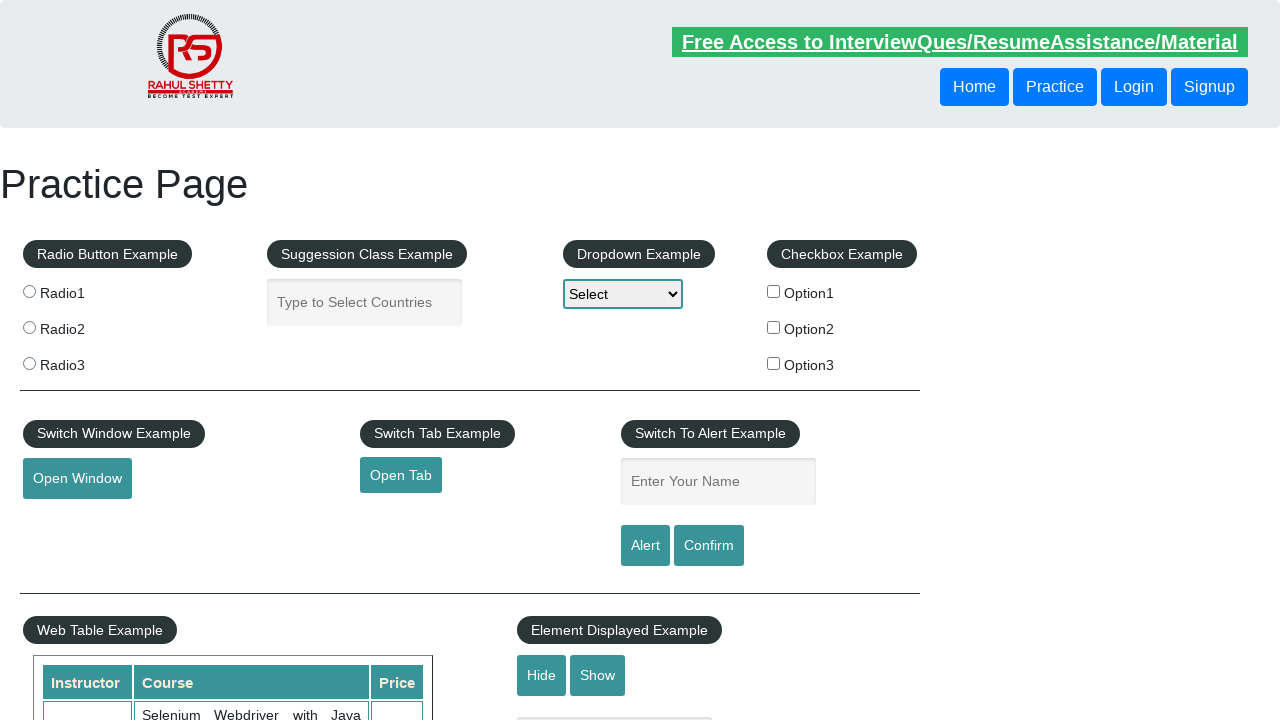

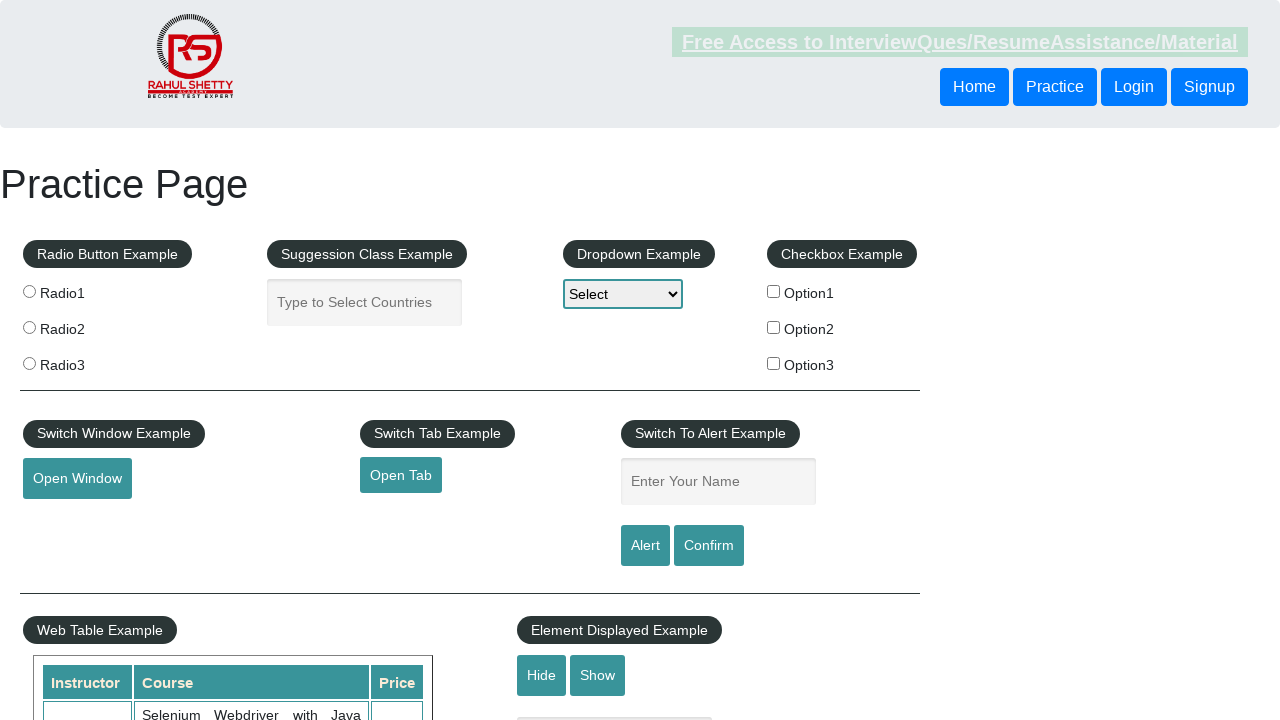